Navigates to the WebdriverIO website and verifies that the page loads correctly by checking the page title

Starting URL: http://webdriver.io

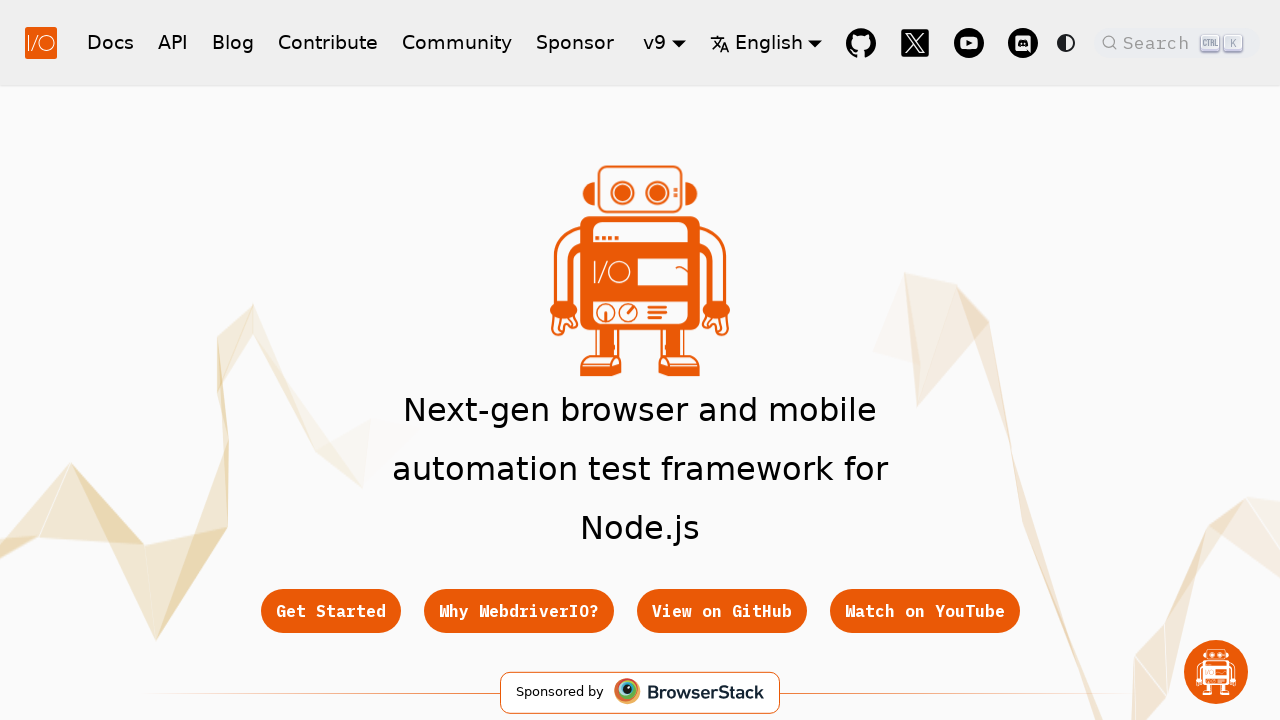

Navigated to http://webdriver.io
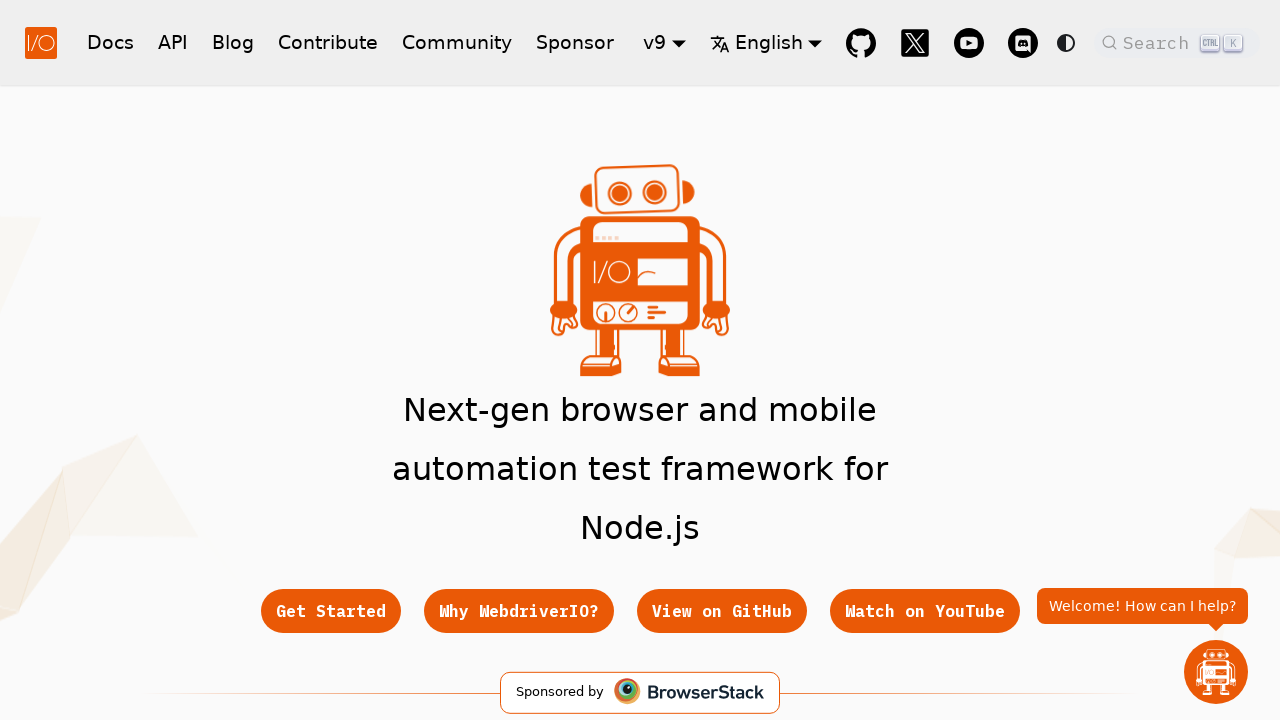

Page loaded - domcontentloaded event fired
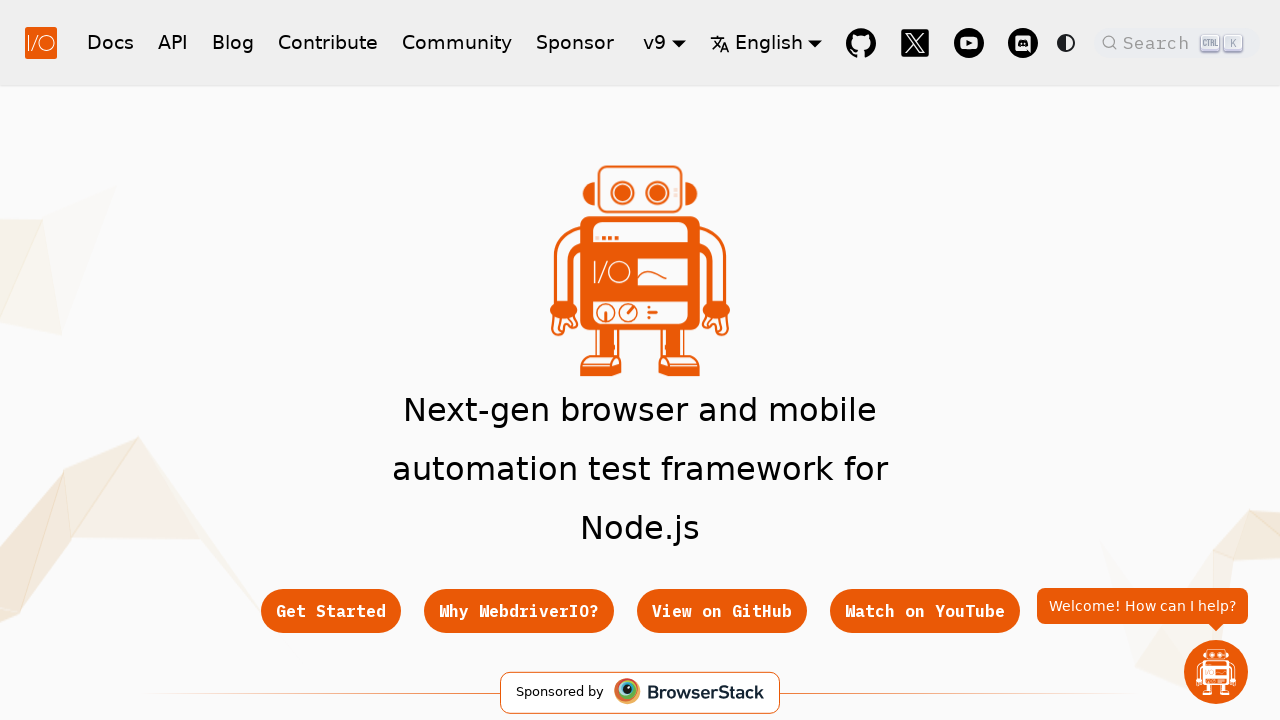

Retrieved page title: 'WebdriverIO · Next-gen browser and mobile automation test framework for Node.js | WebdriverIO'
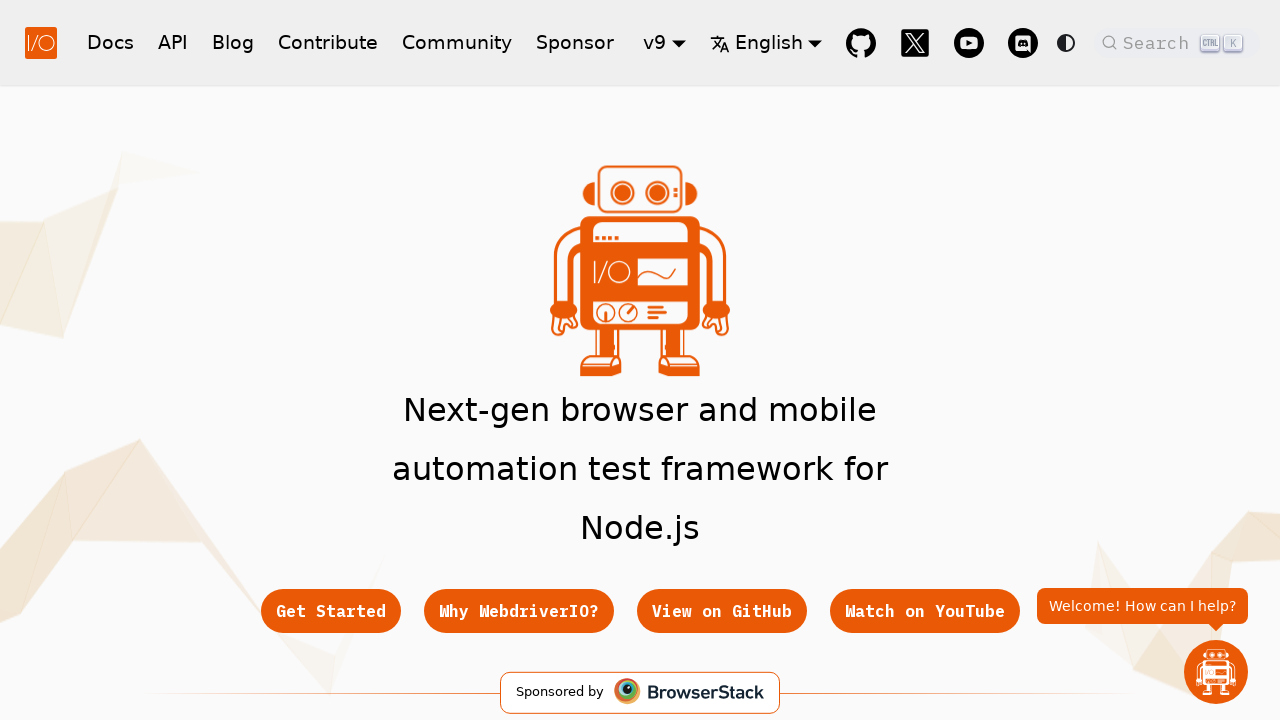

Verified page title contains 'WebdriverIO' - assertion passed
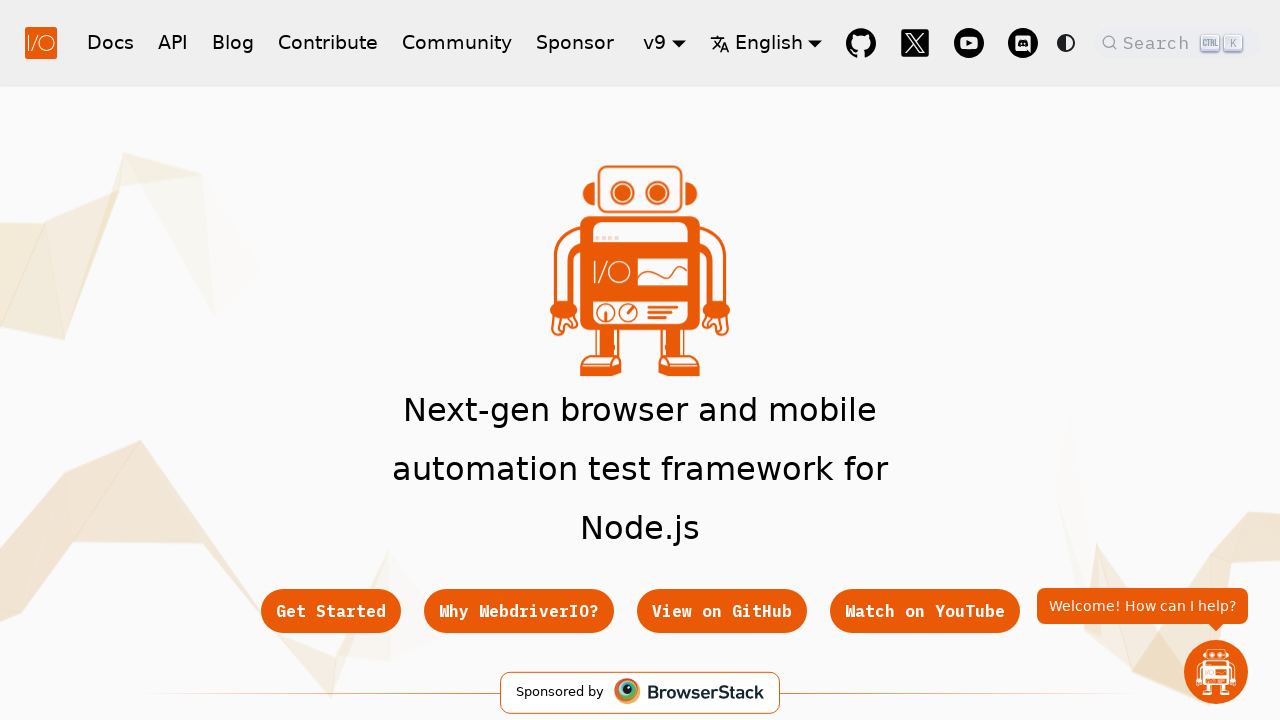

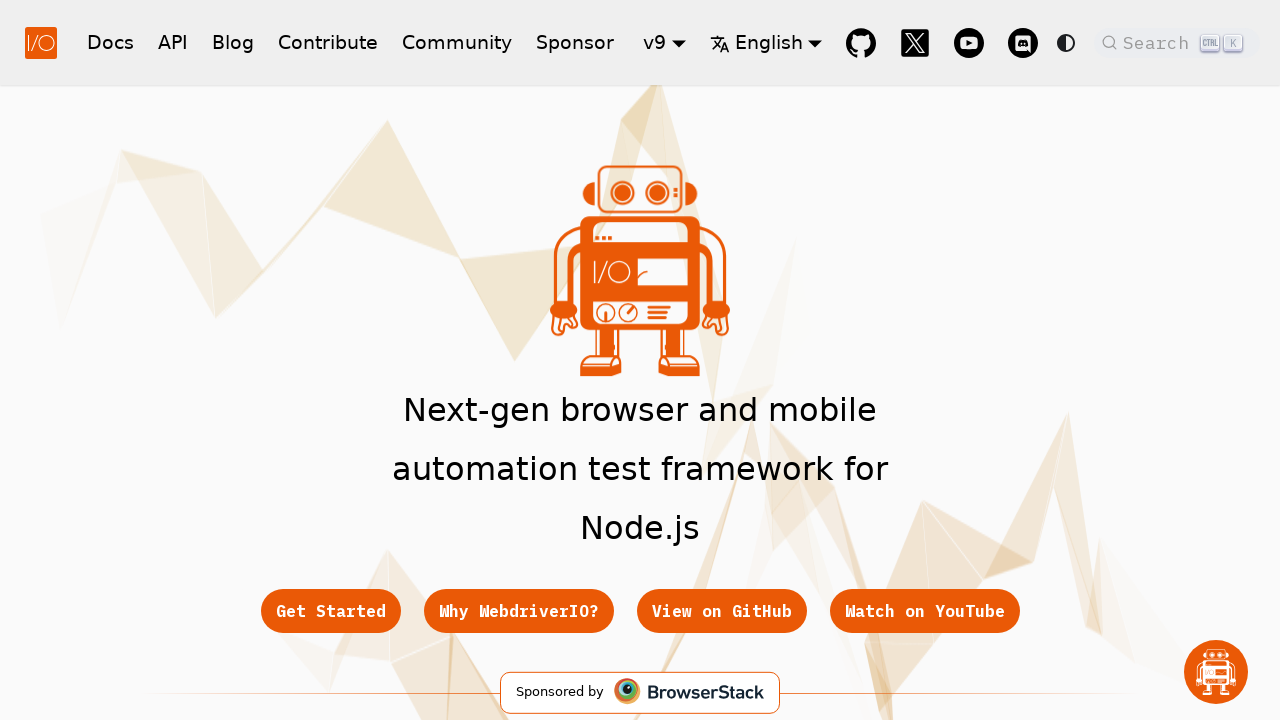